Tests JavaScript alert handling by navigating to W3Schools tryit editor, clicking a button that triggers an alert, verifying the alert text, and accepting the alert.

Starting URL: https://www.w3schools.com/js/tryit.asp?filename=tryjs_alert

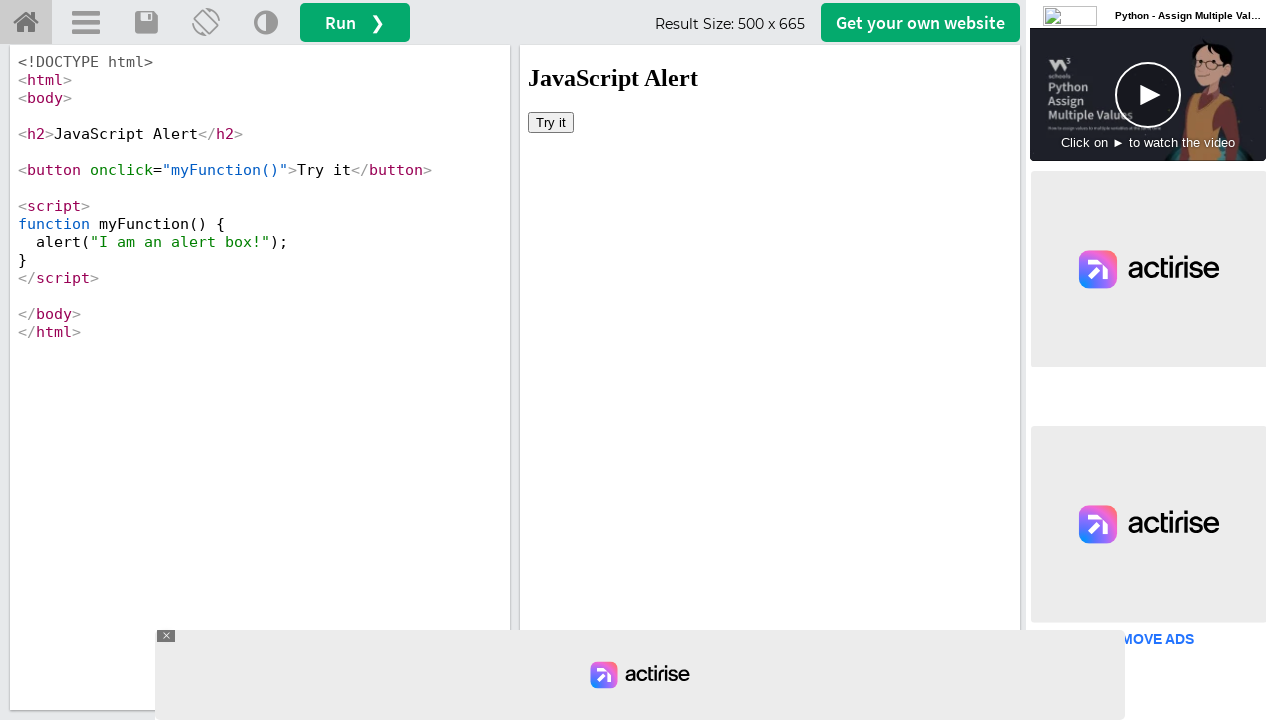

Located iframe with ID 'iframeResult' containing the demo
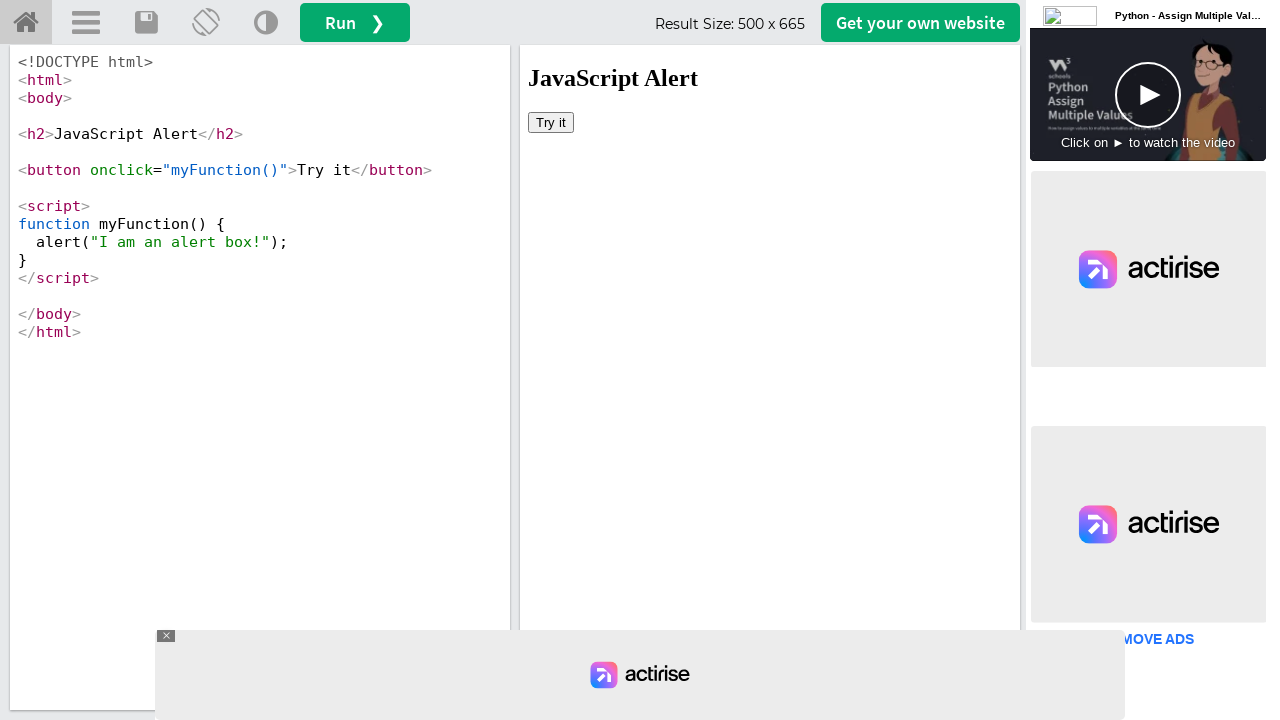

Clicked 'Try it' button to trigger alert at (551, 122) on #iframeResult >> internal:control=enter-frame >> xpath=//button[text()='Try it']
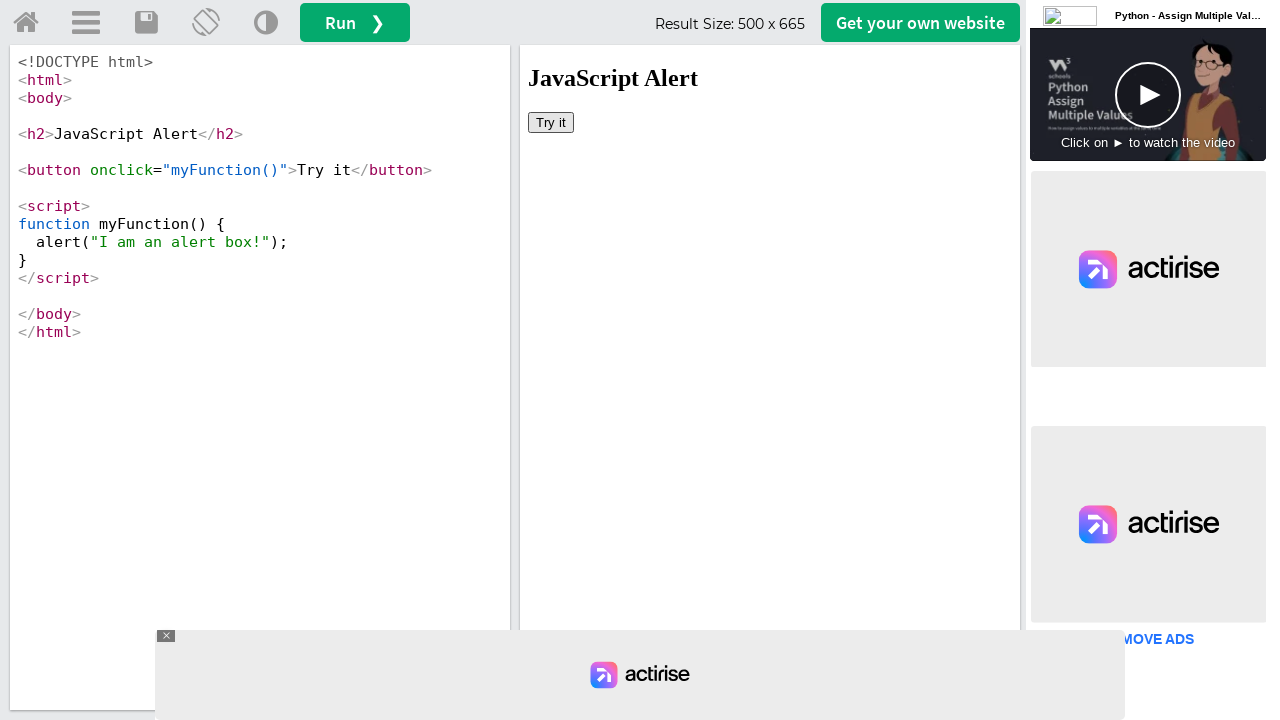

Set up dialog handler to automatically accept alerts
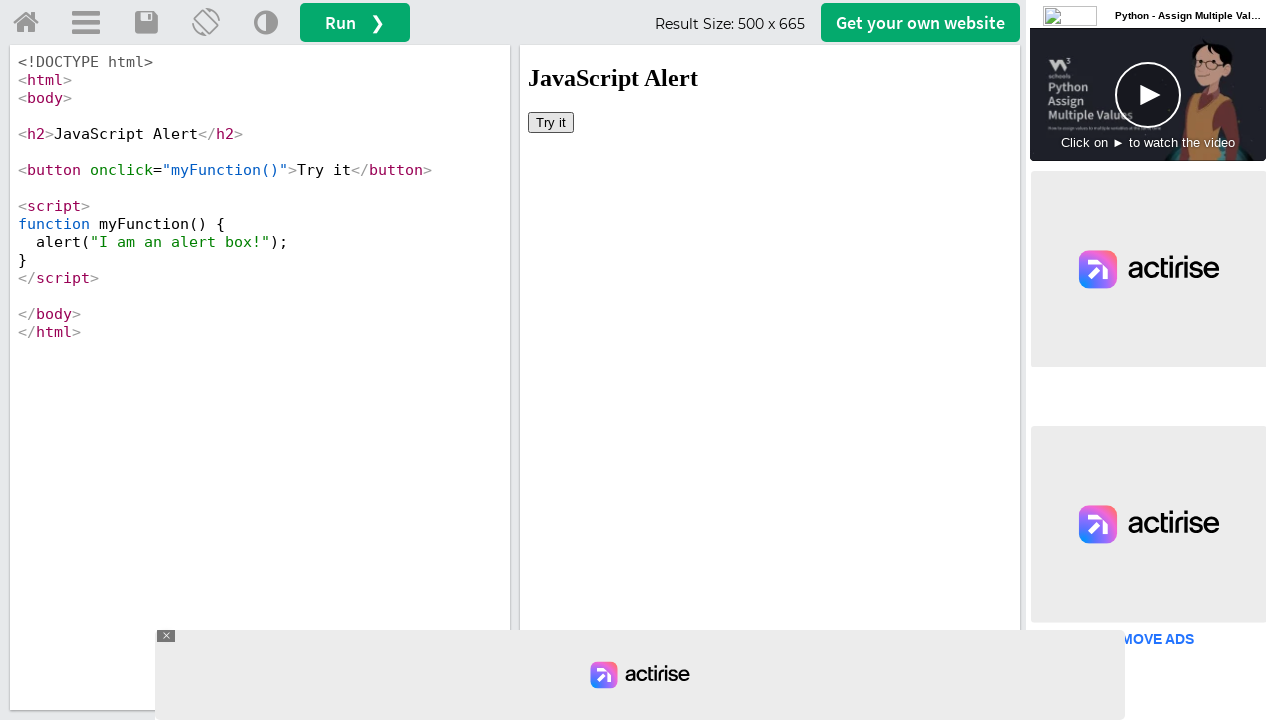

Set up dialog handler to verify alert text and accept
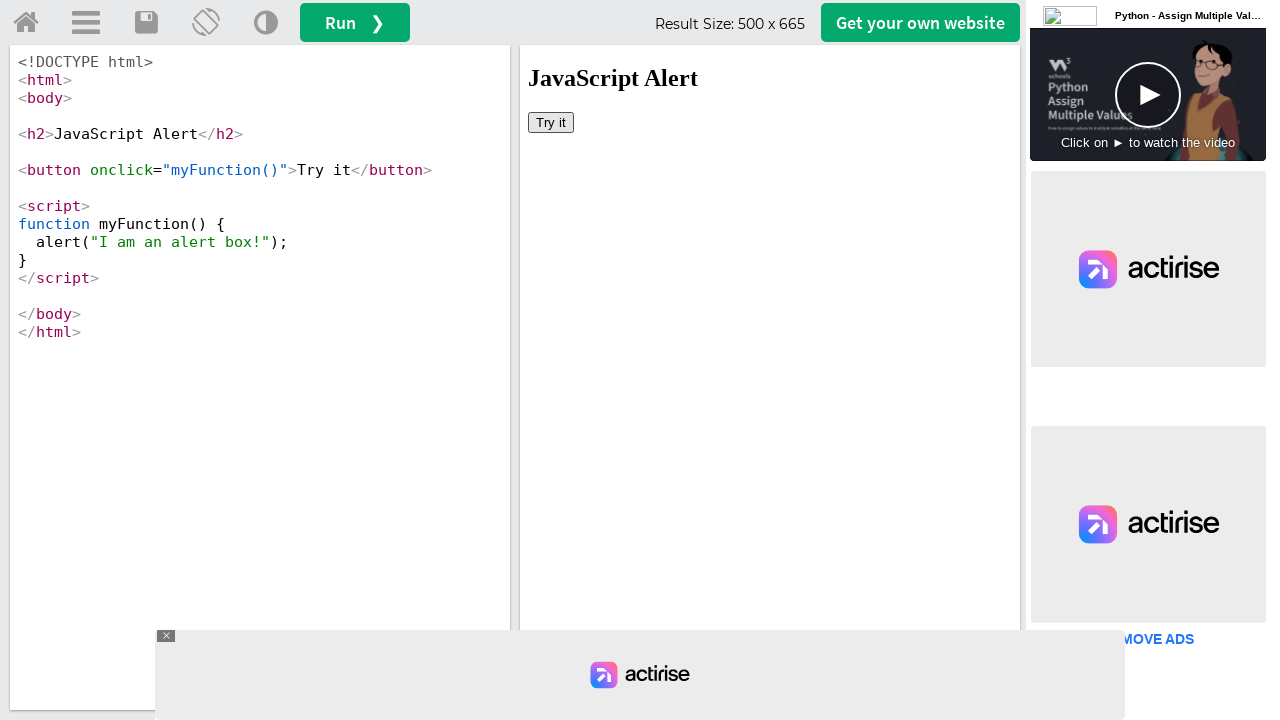

Clicked 'Try it' button again to trigger and handle alert with verification at (551, 122) on #iframeResult >> internal:control=enter-frame >> xpath=//button[text()='Try it']
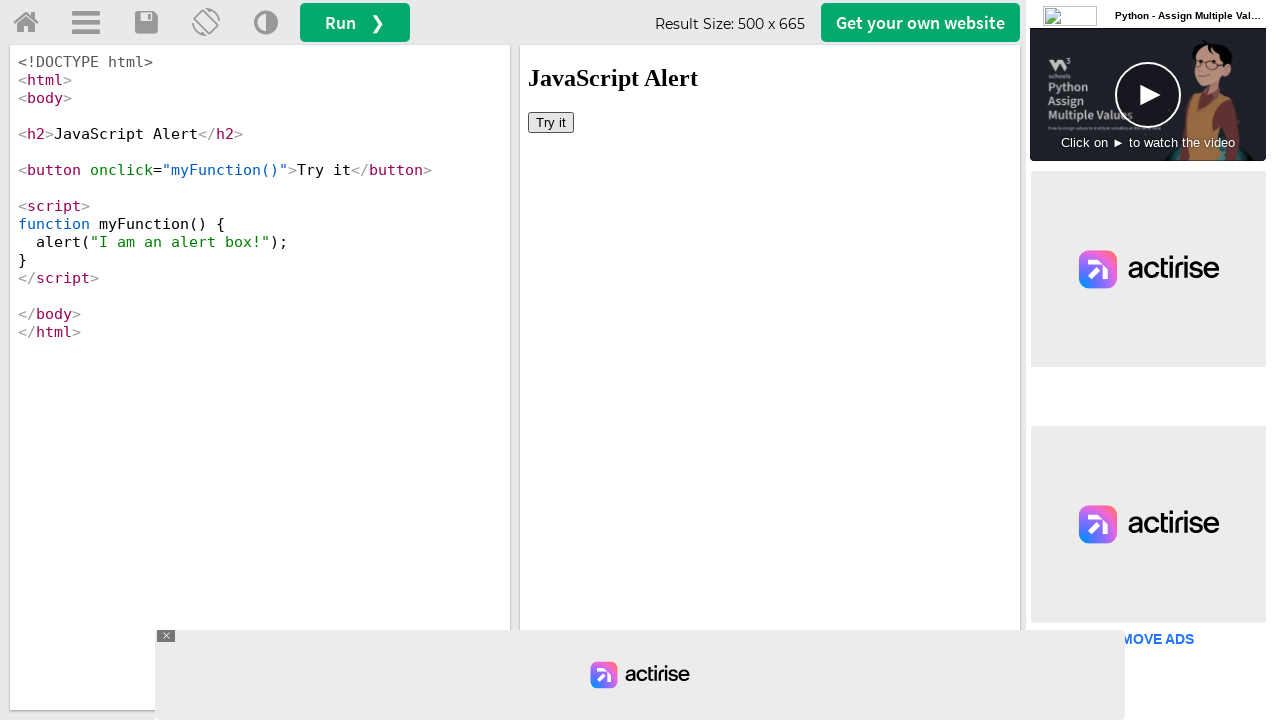

Waited for alert to be processed
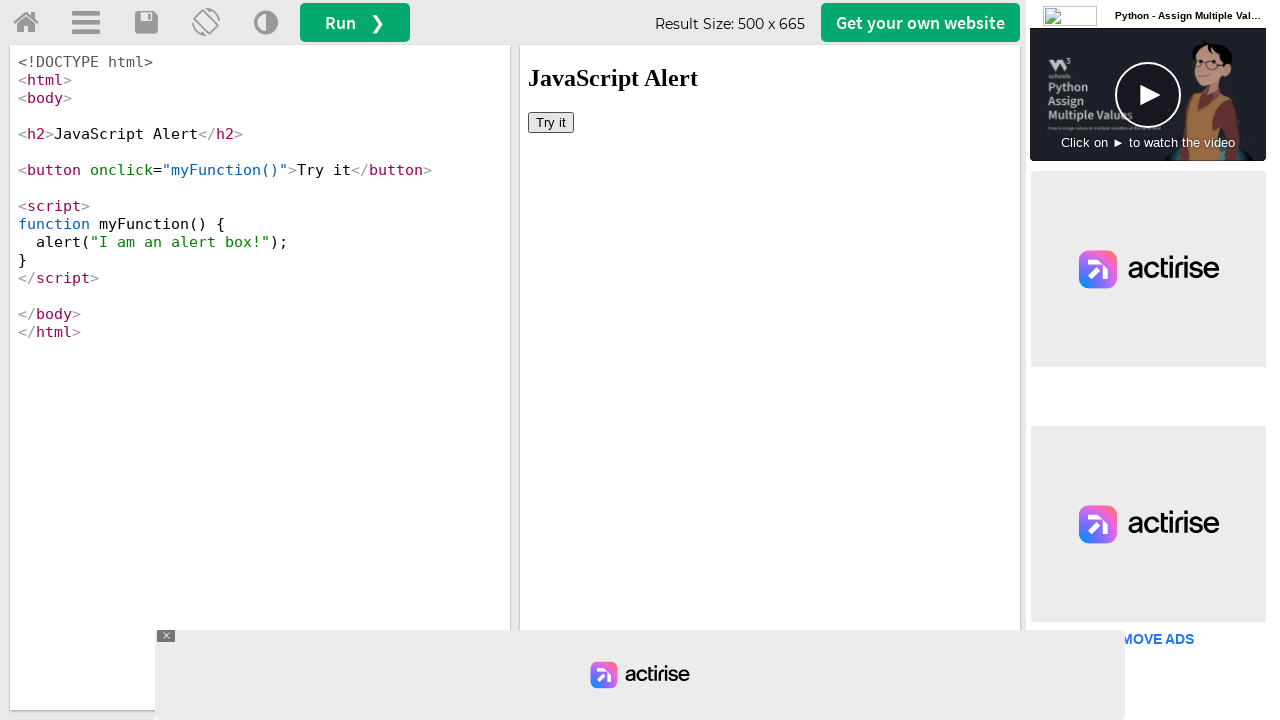

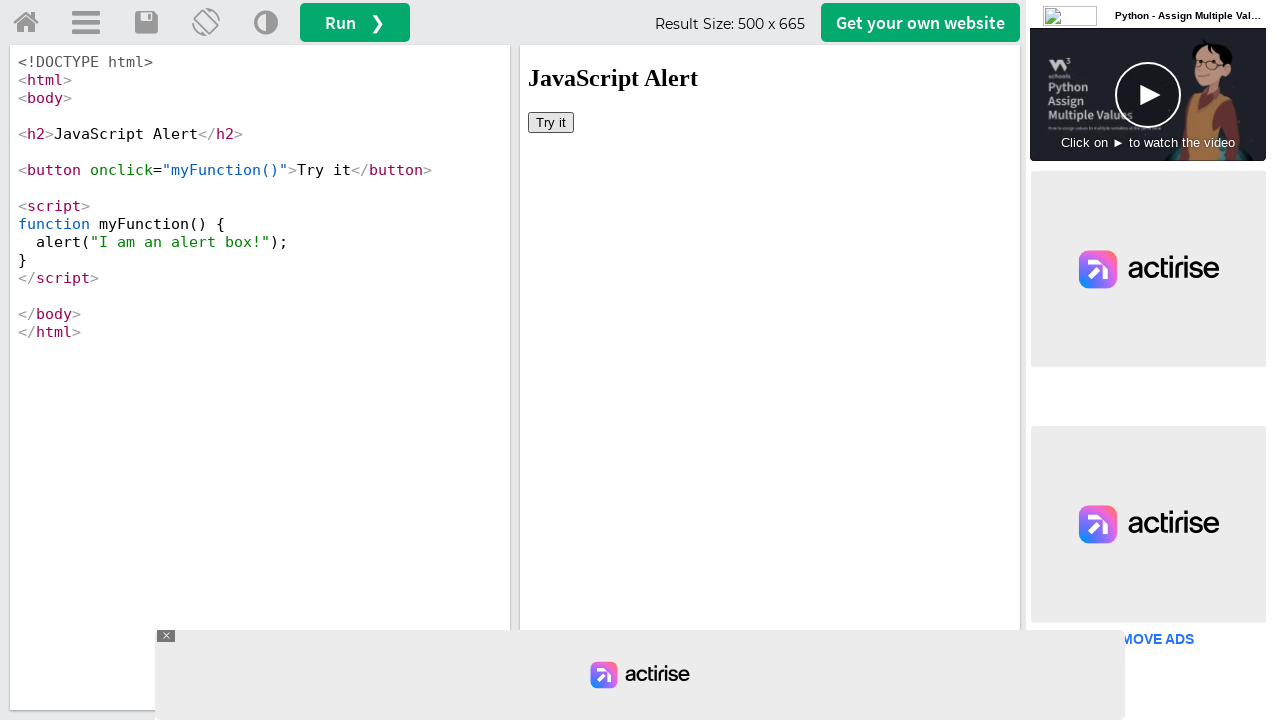